Navigates to the Applitools demo app login page and clicks the login button to navigate to the app window (visual grid variant)

Starting URL: https://demo.applitools.com

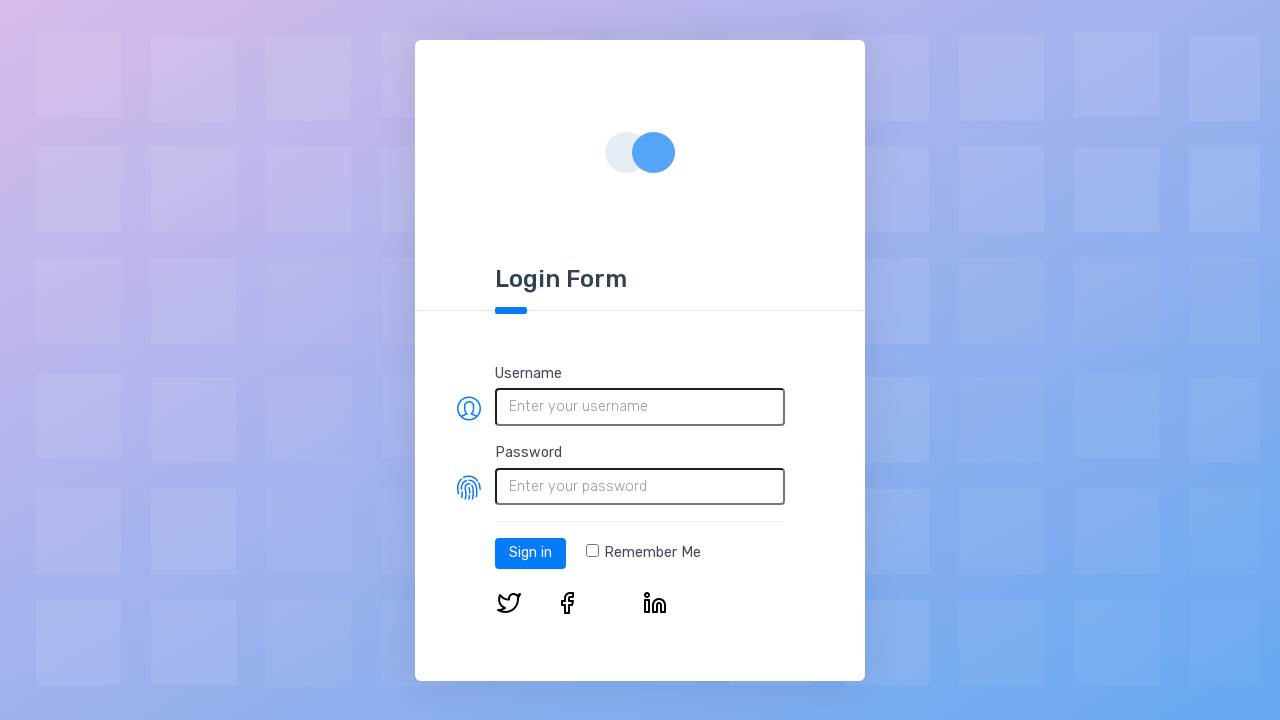

Login button element loaded on Applitools demo app page
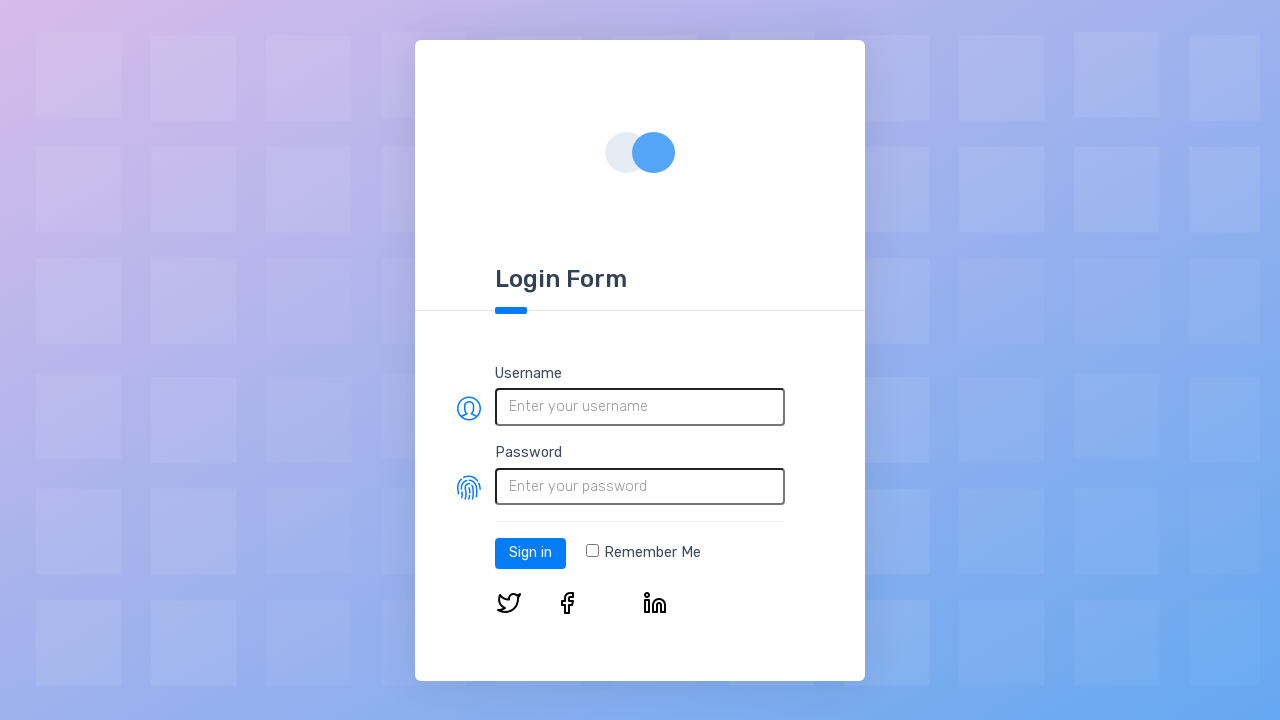

Clicked login button to navigate to app window at (530, 553) on #log-in
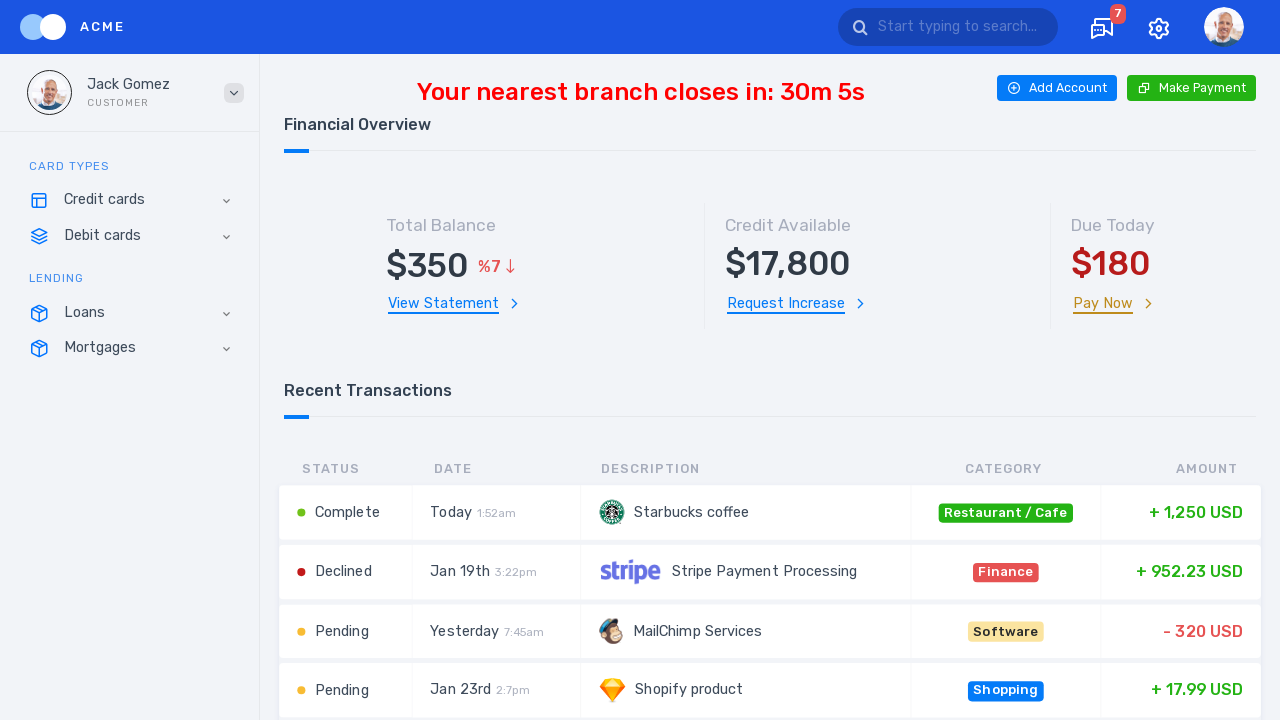

App window fully loaded after login (networkidle state reached)
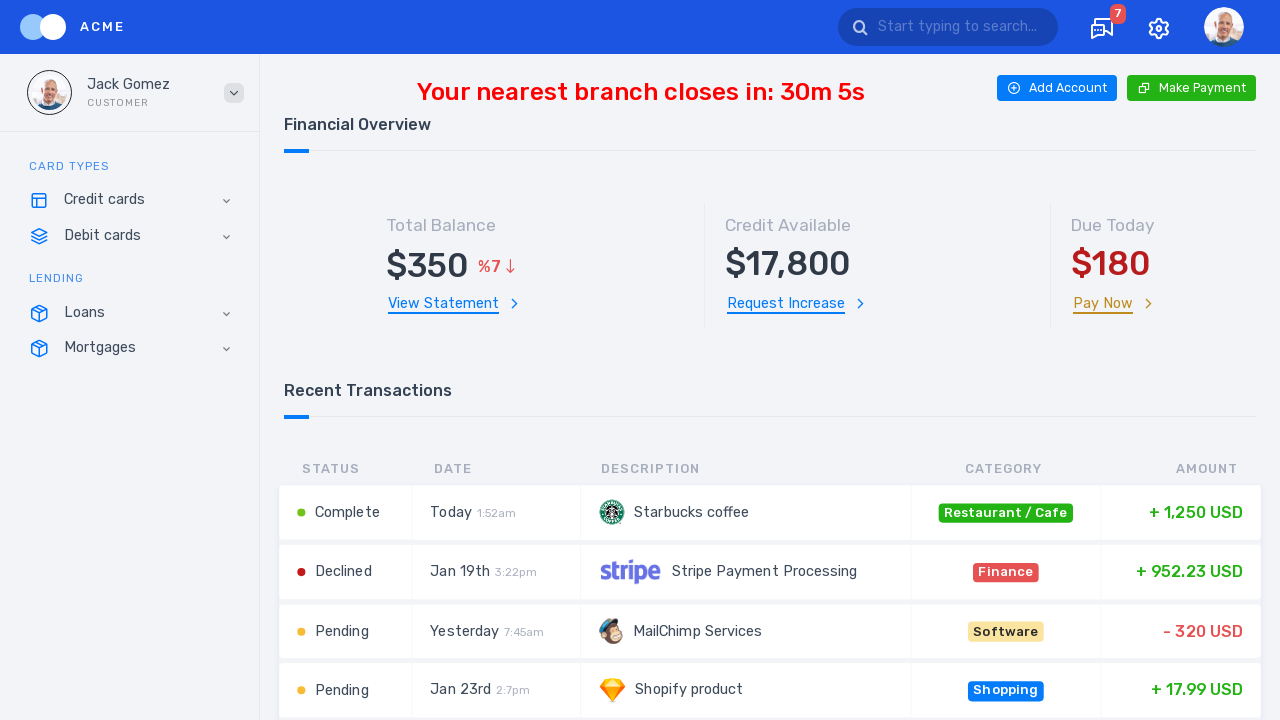

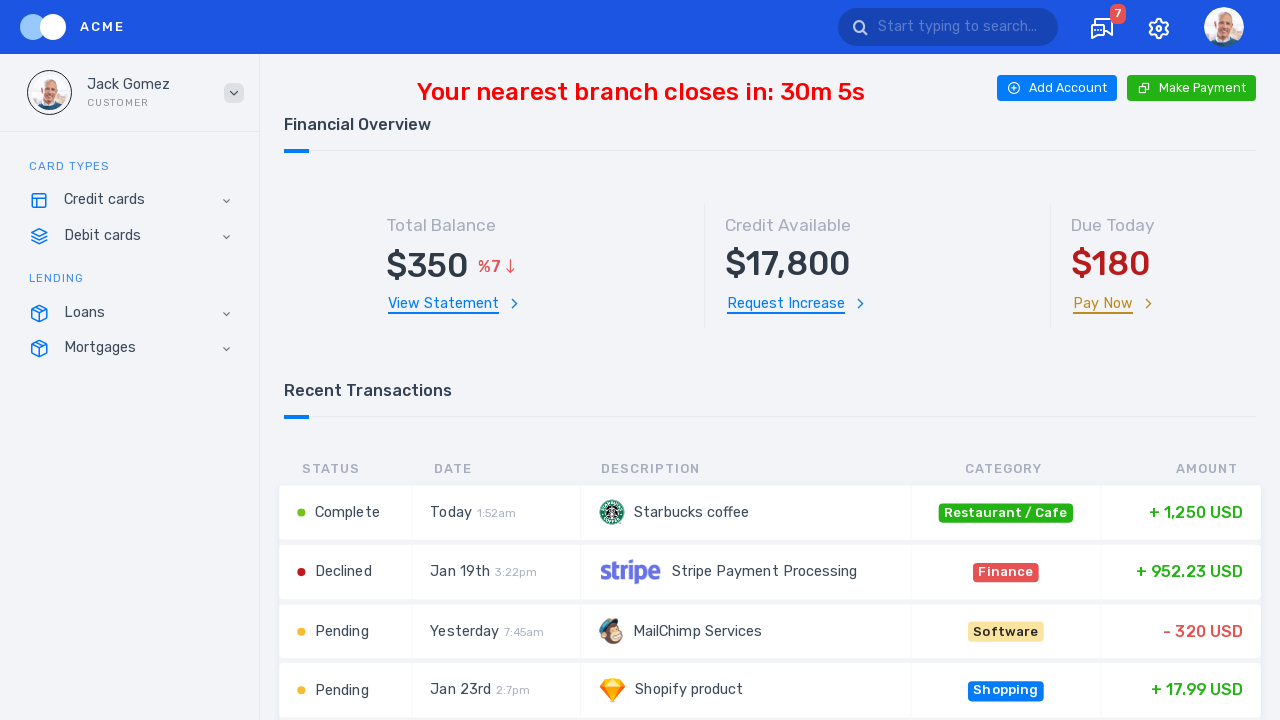